Verifies that an element with class "text" contains the expected text "sample text 1"

Starting URL: https://kristinek.github.io/site/examples/locators

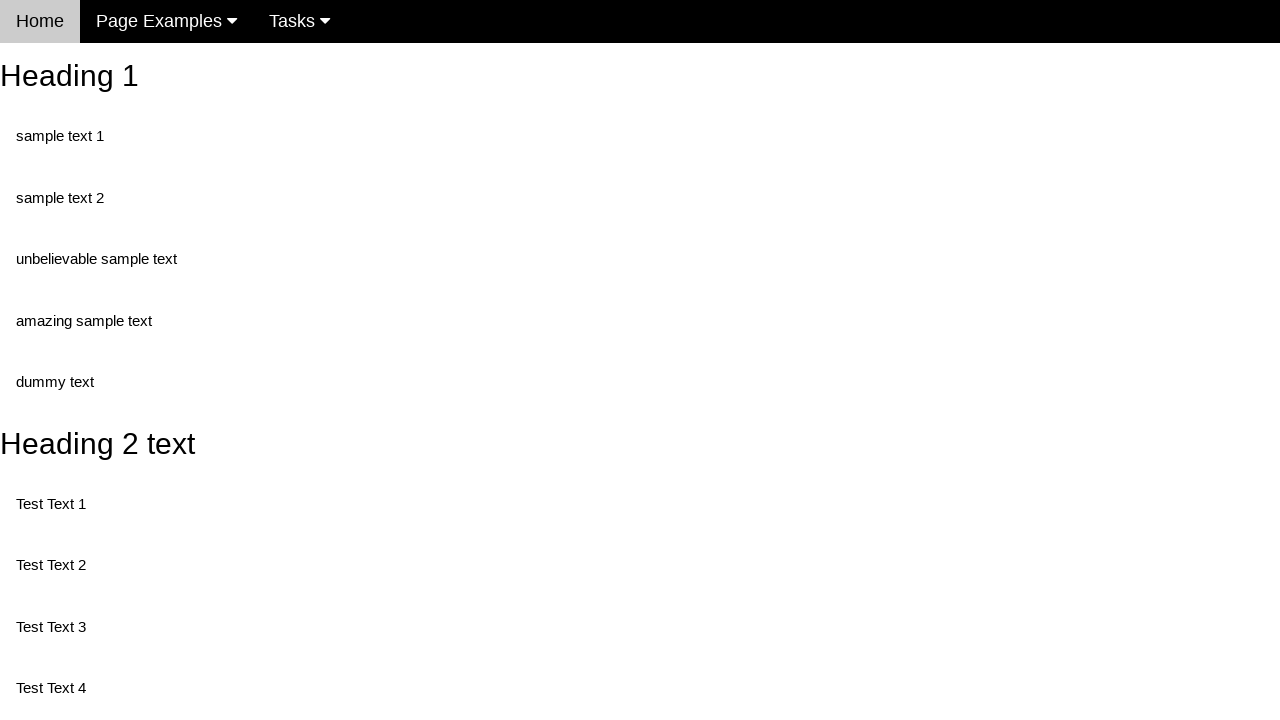

Navigated to locators example page
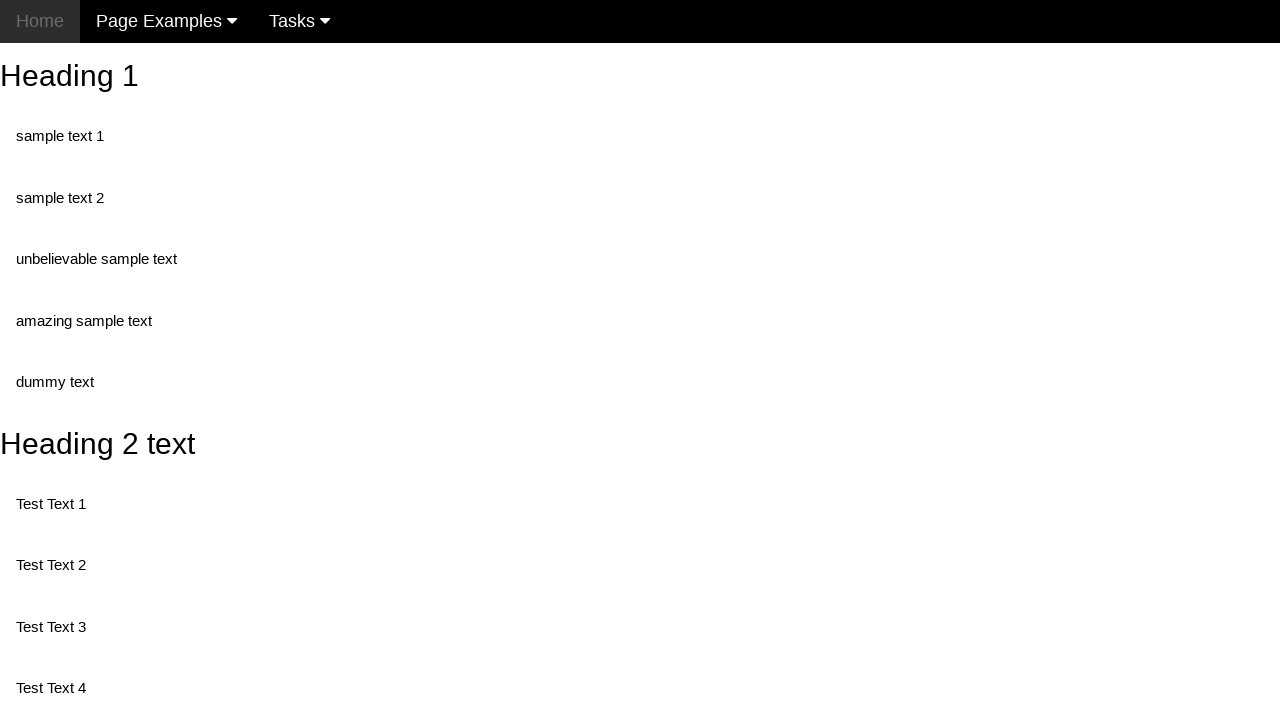

Located first element with class 'text'
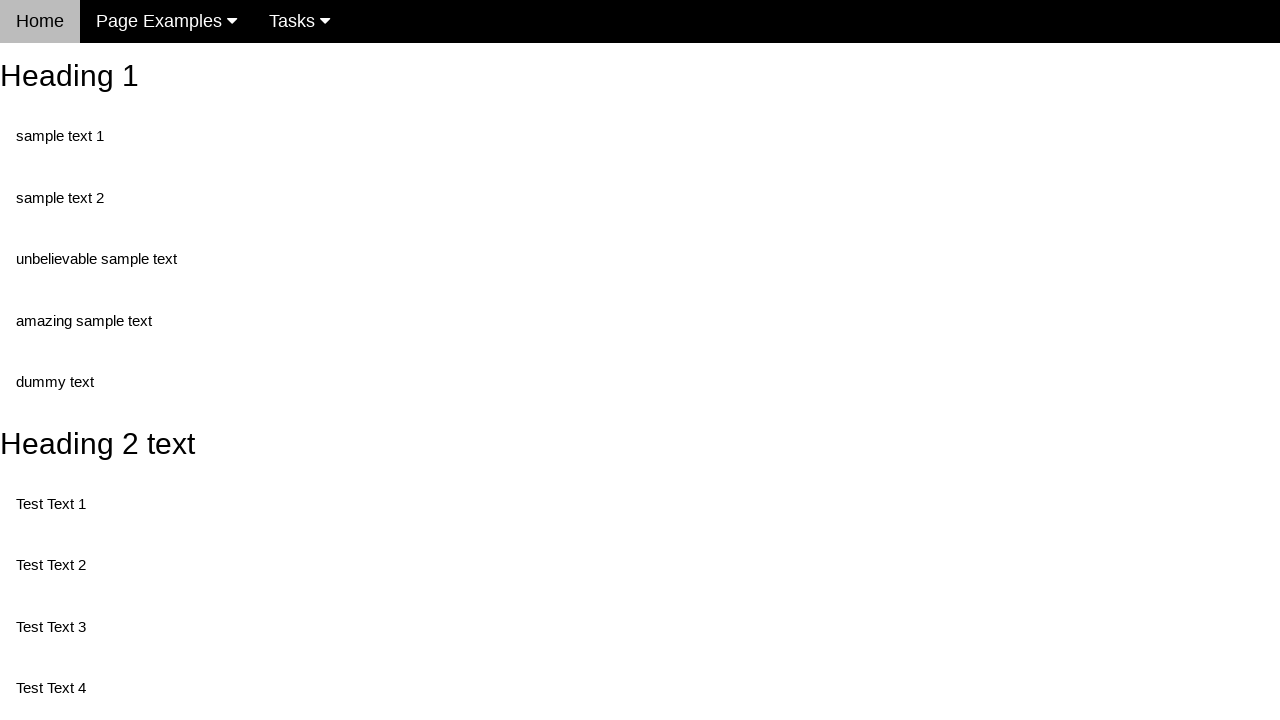

Text element is visible and ready
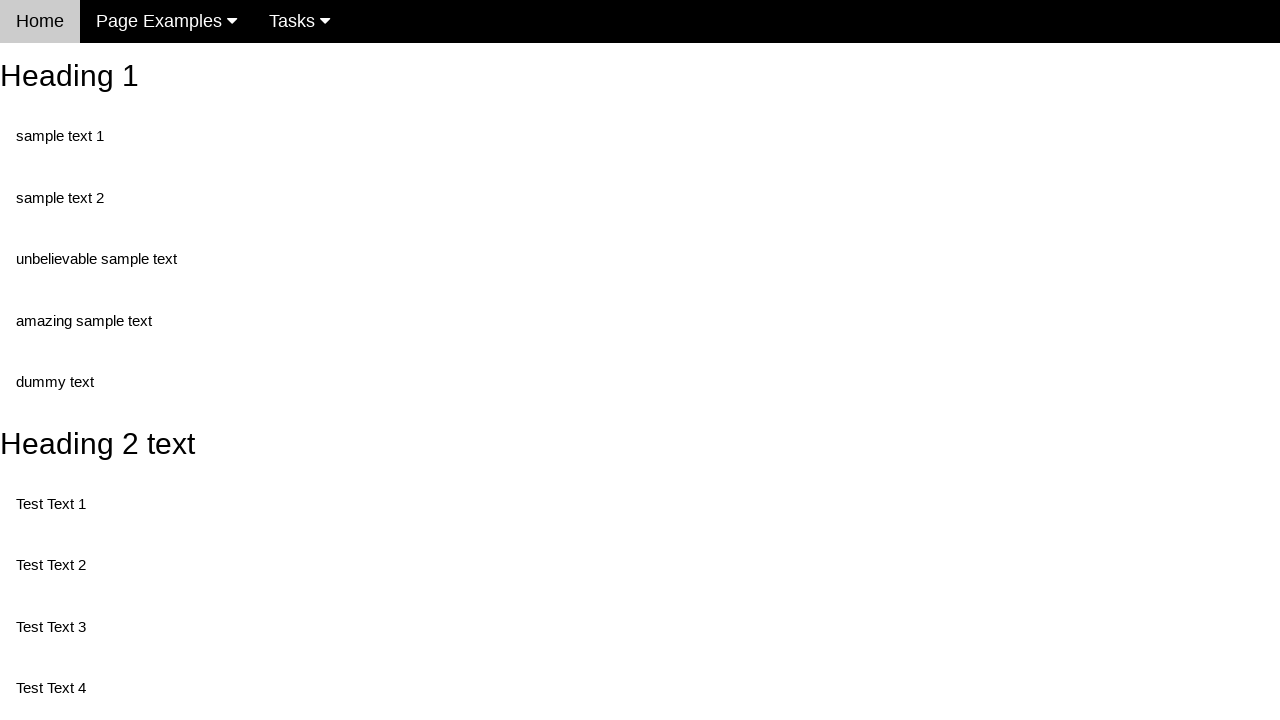

Verified that text element contains 'sample text 1'
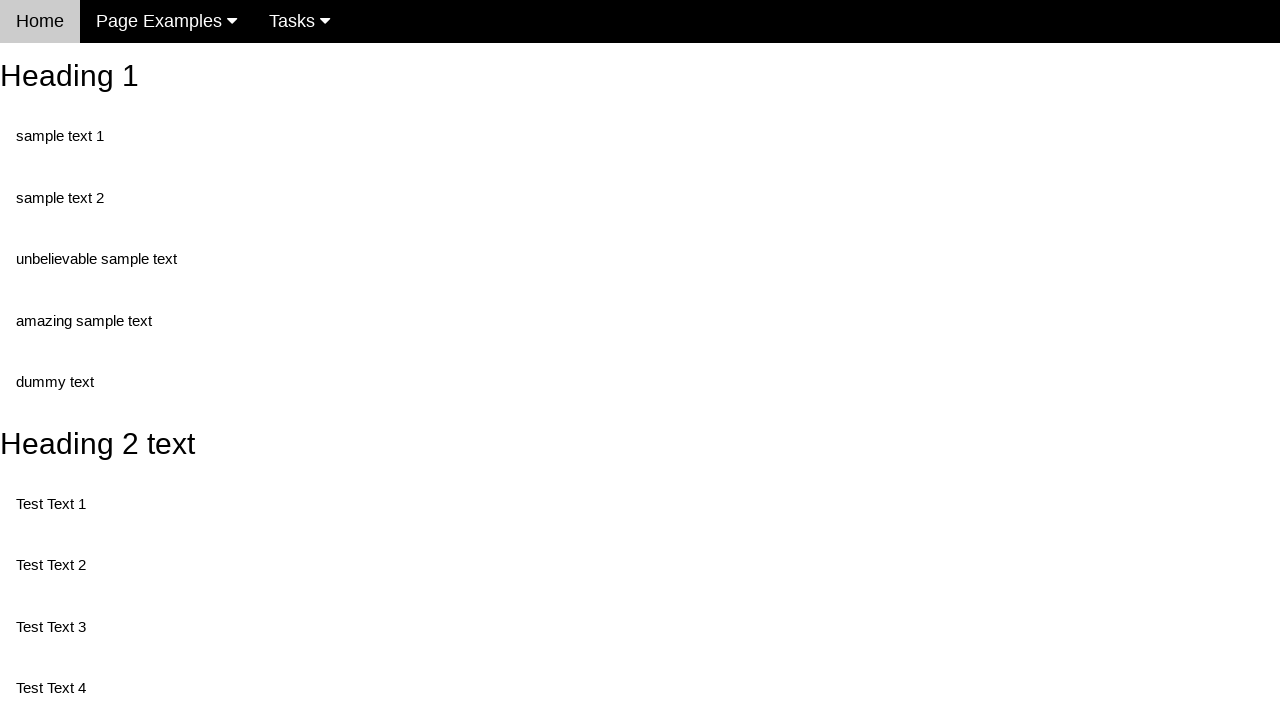

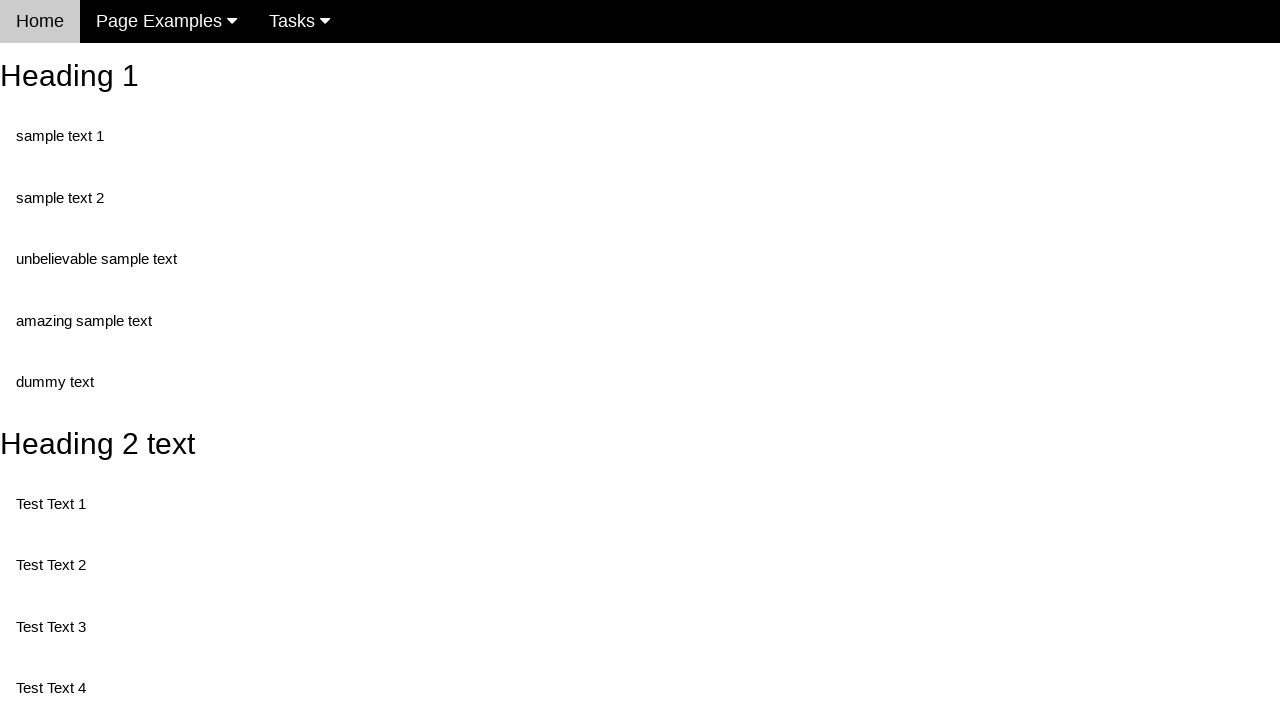